Tests drag and drop functionality on jQuery UI demo page by dragging an element and dropping it onto a target area

Starting URL: https://jqueryui.com/droppable/

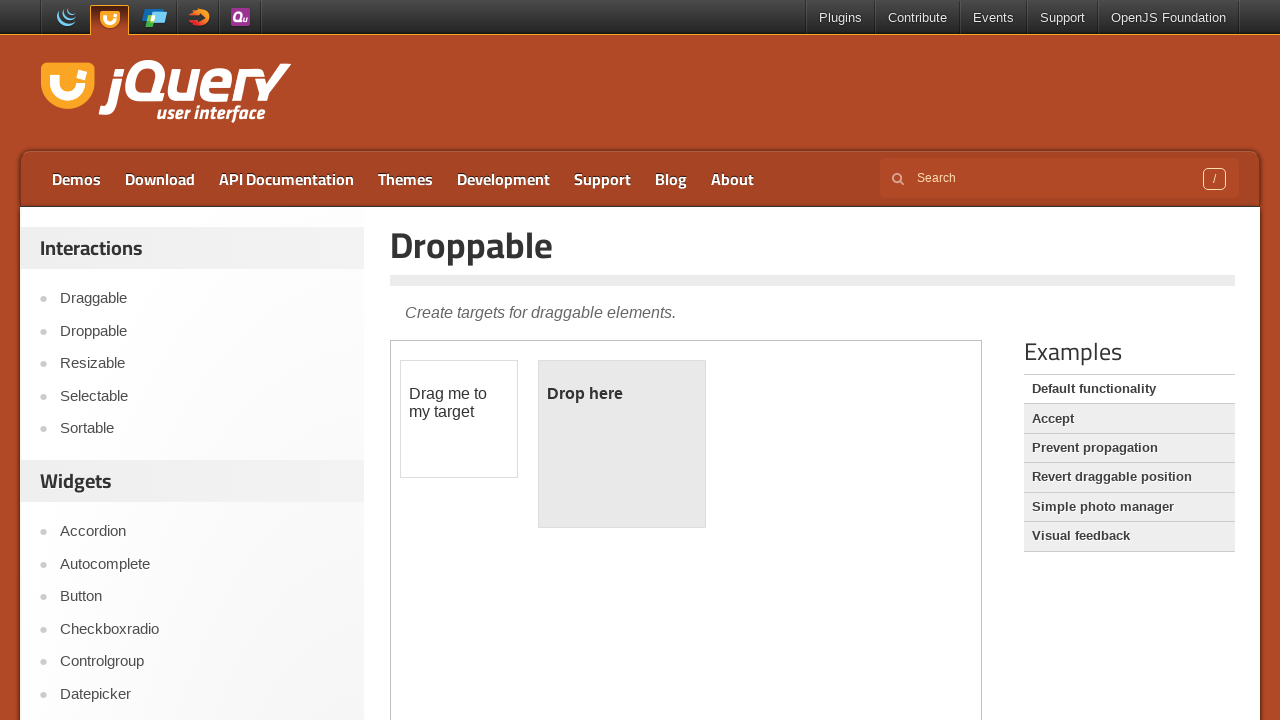

Located the iframe containing the drag and drop demo
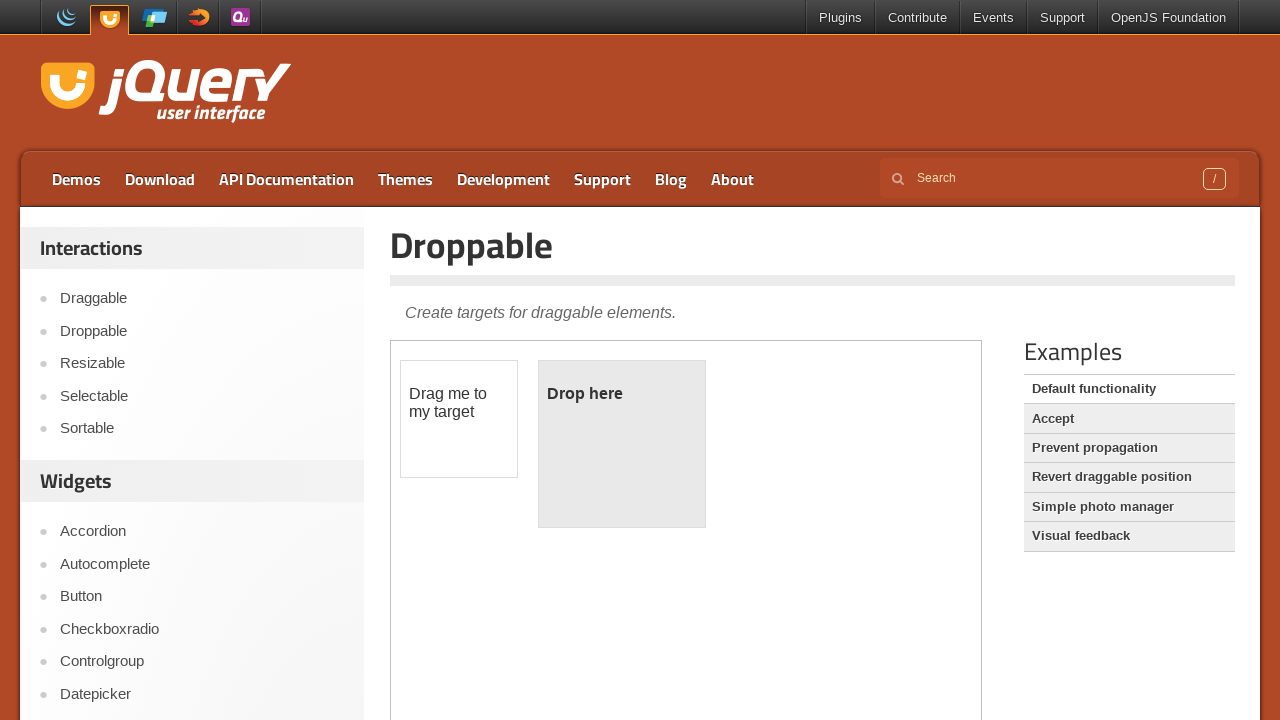

Waited 1 second for page elements to load
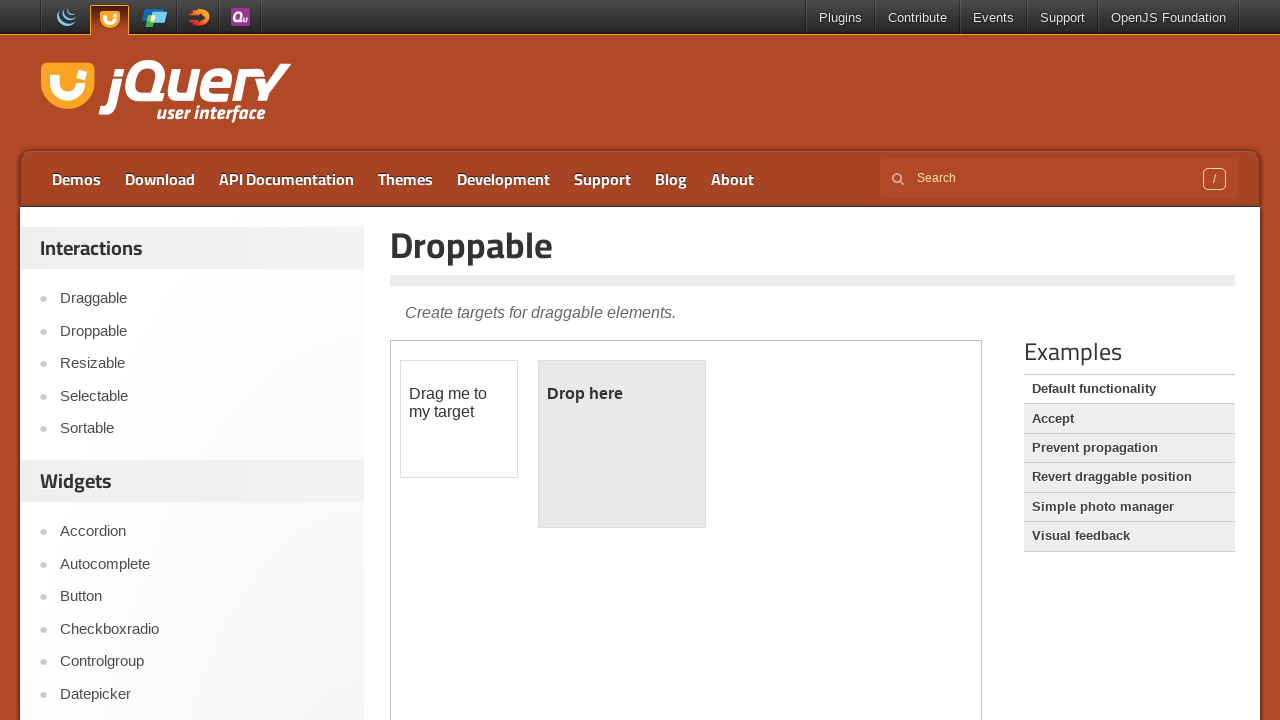

Located the draggable element with id 'draggable'
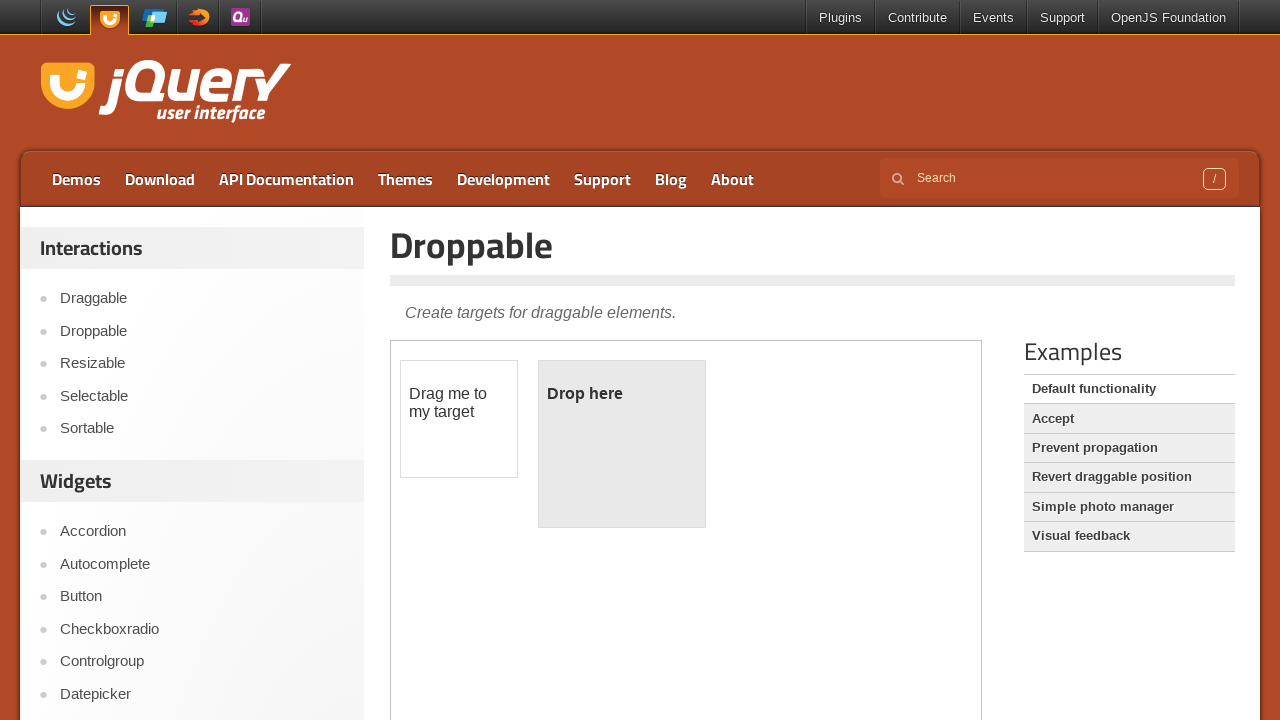

Located the droppable target element with id 'droppable'
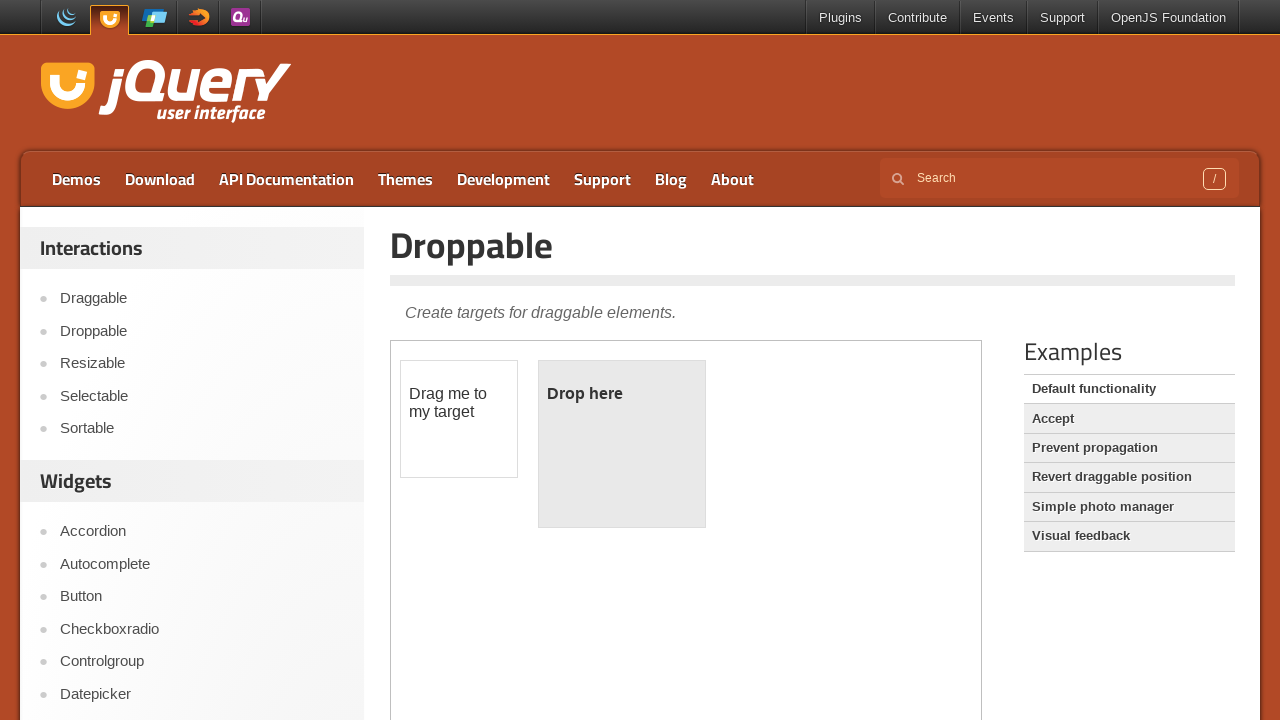

Dragged the draggable element onto the droppable target at (622, 444)
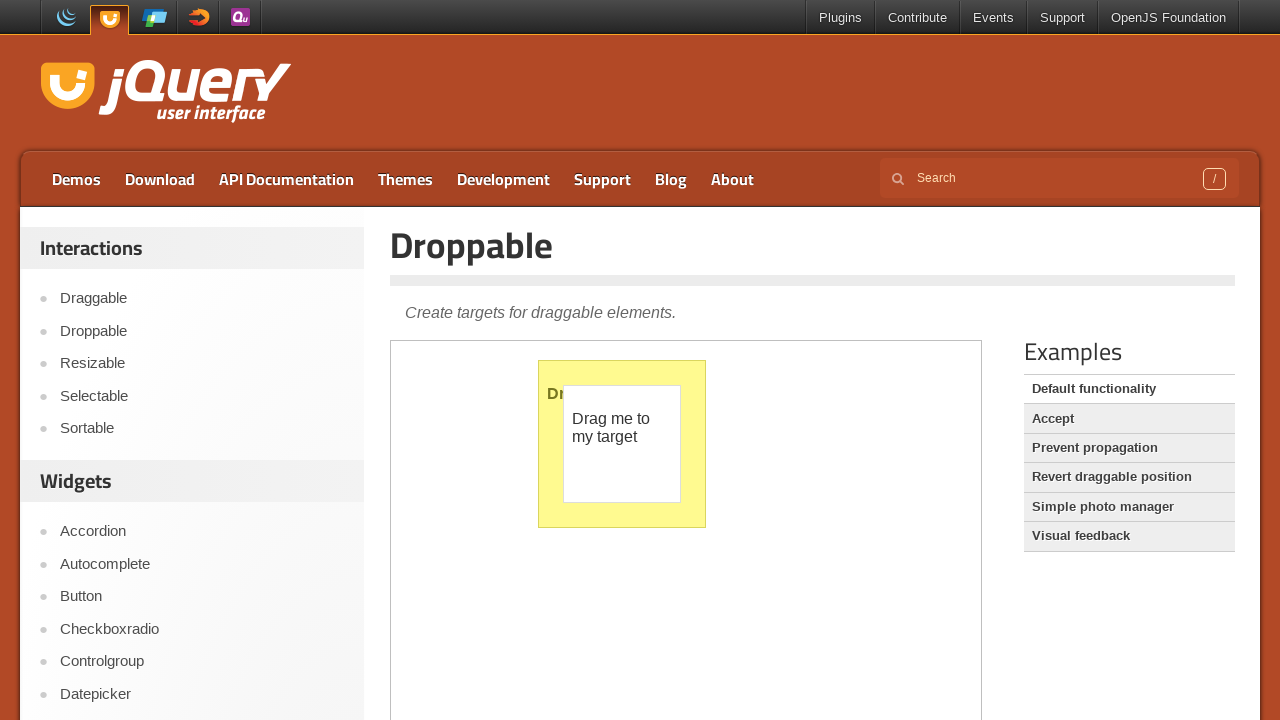

Waited 3 seconds for drag and drop action to complete
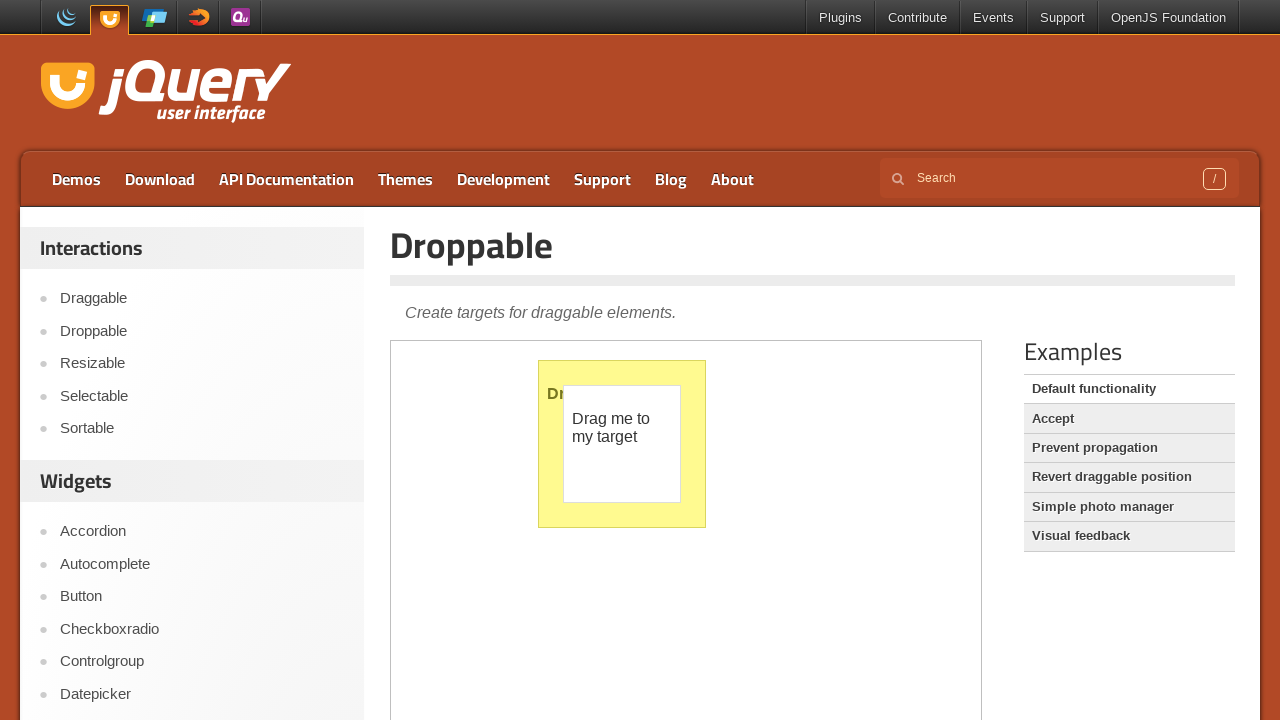

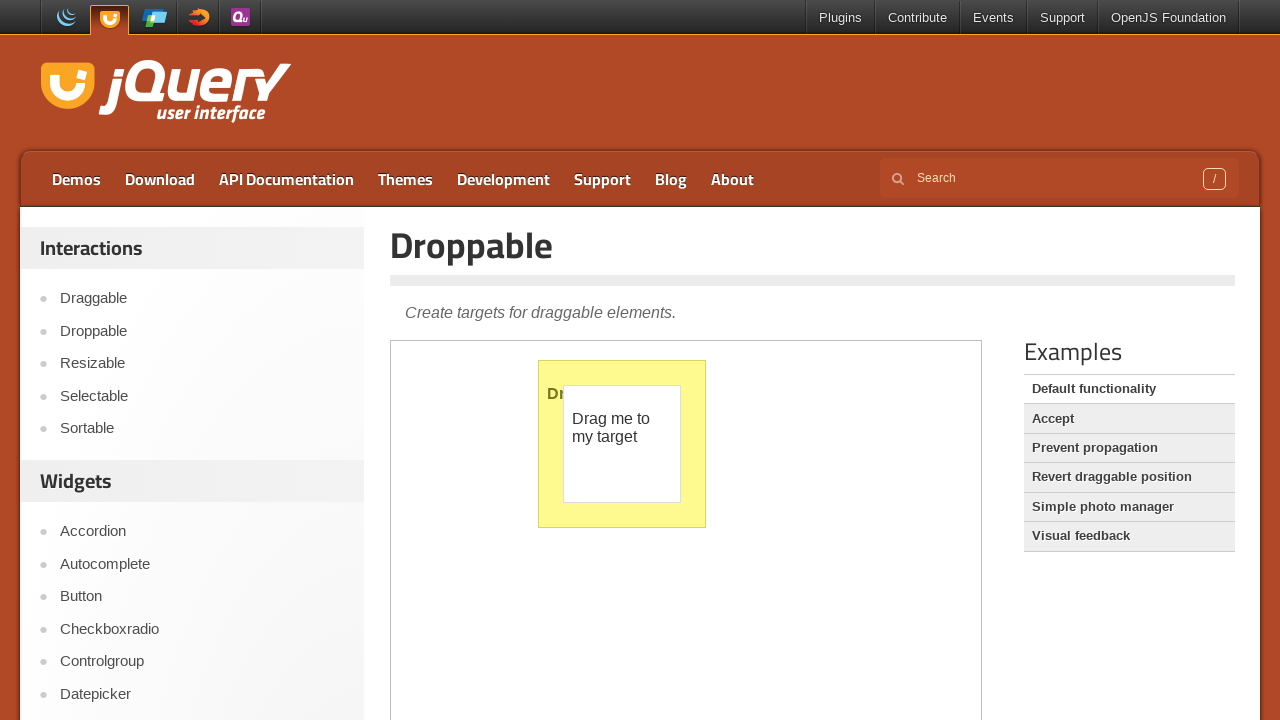